Tests navigation menu interaction by hovering over the "Company" menu item and clicking on the "Contact Us" link in the dropdown

Starting URL: https://www.vtiger.com/

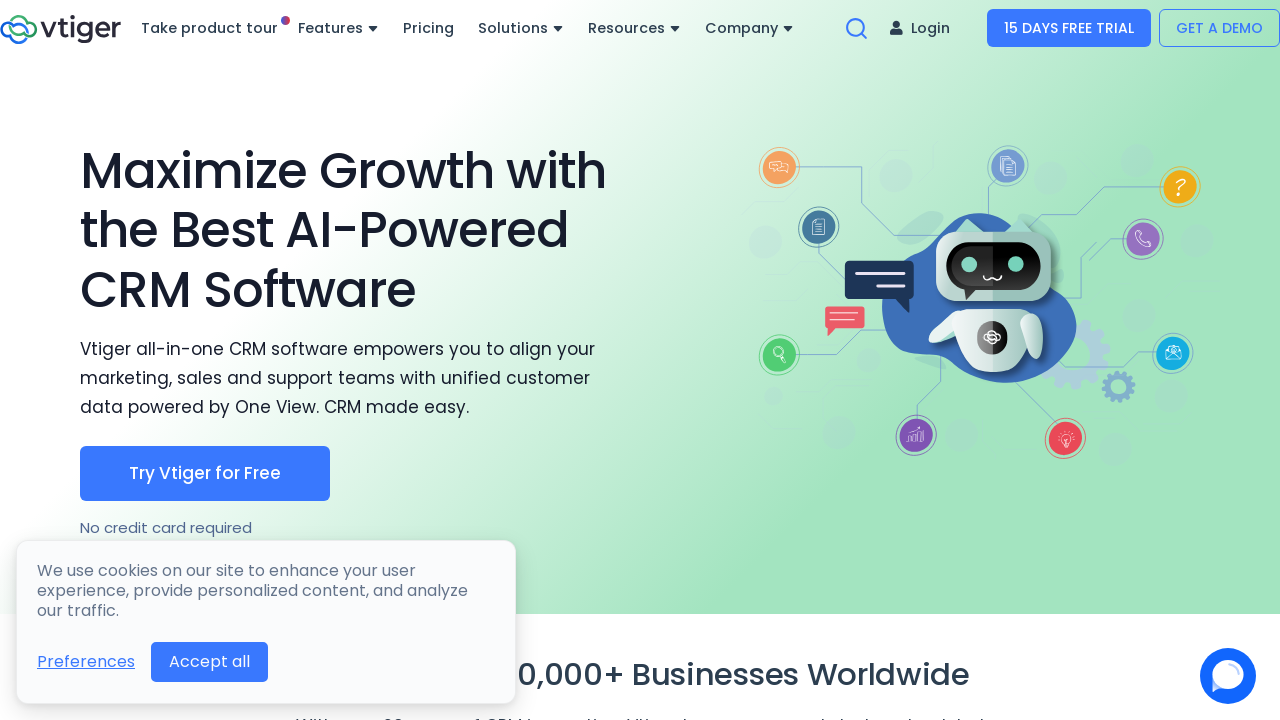

Navigated to https://www.vtiger.com/
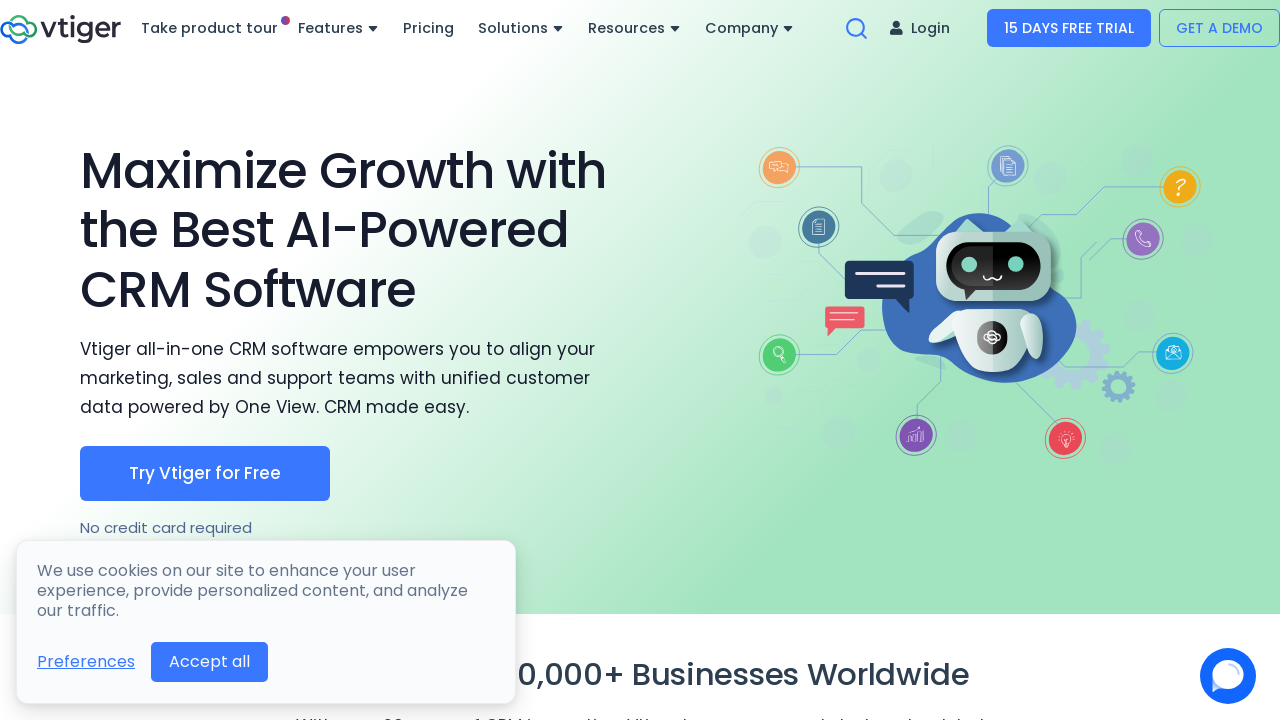

Hovered over the 'Company' menu item to reveal dropdown at (750, 28) on a:has-text('Company')
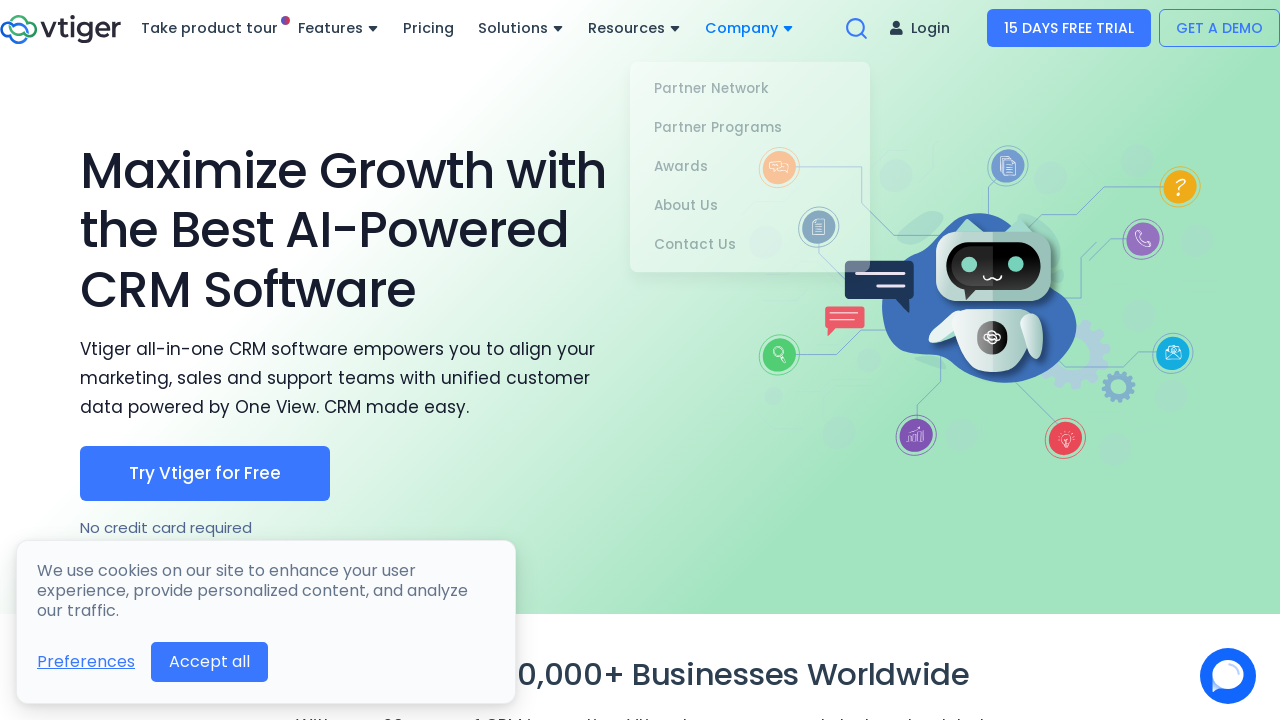

Clicked on 'Contact Us' link in the dropdown at (750, 239) on a:has-text('Contact Us')
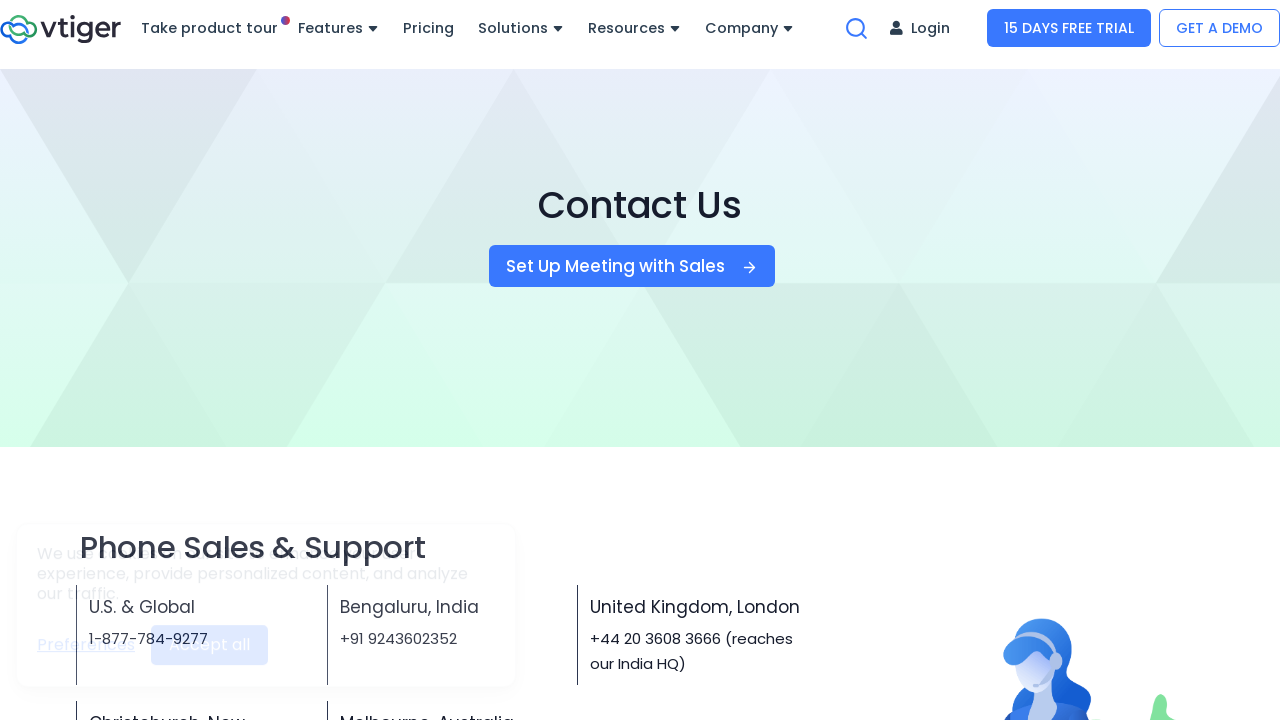

Contact Us page loaded successfully
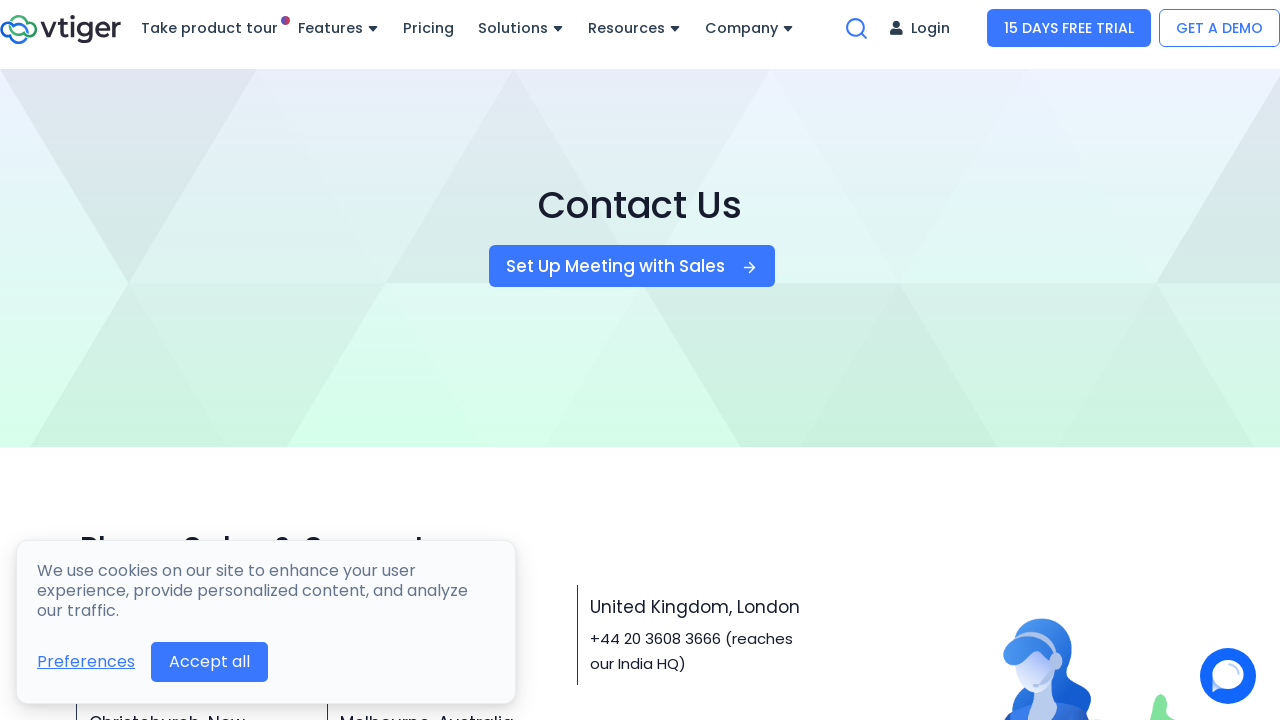

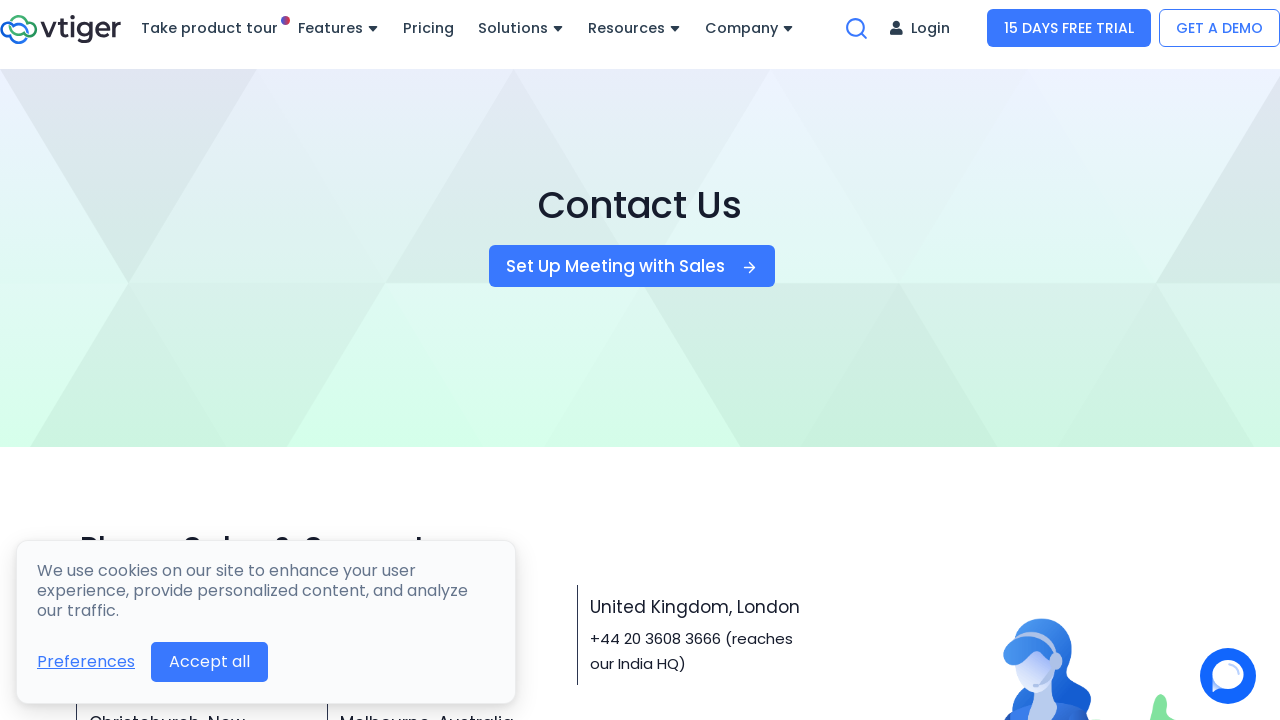